Tests that Clear completed button is hidden when there are no completed items

Starting URL: https://demo.playwright.dev/todomvc

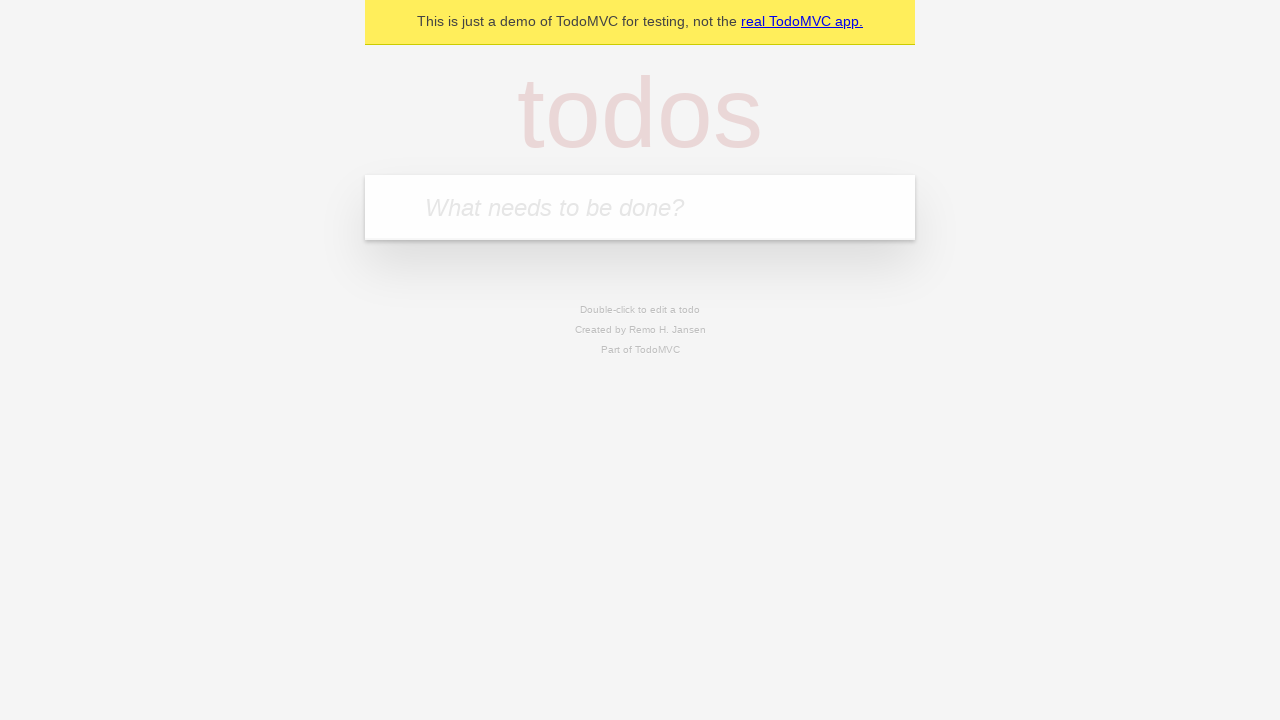

Filled todo input with 'buy some cheese' on internal:attr=[placeholder="What needs to be done?"i]
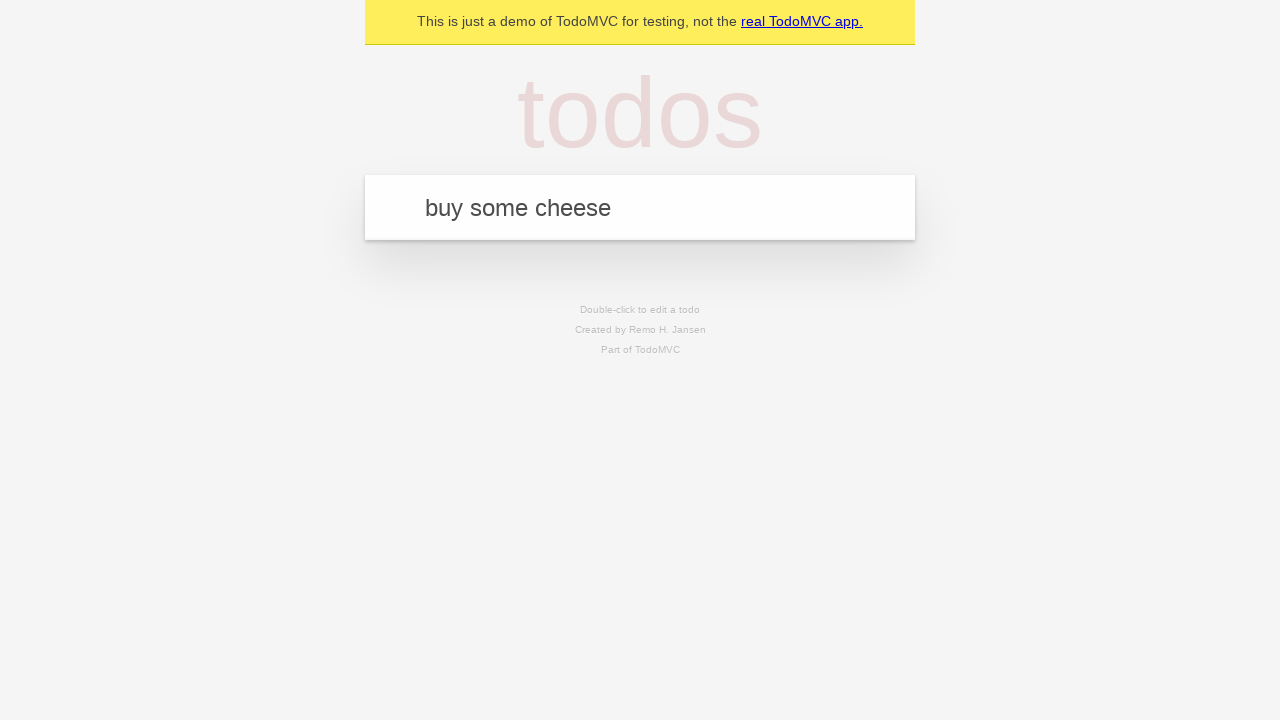

Pressed Enter to add todo 'buy some cheese' on internal:attr=[placeholder="What needs to be done?"i]
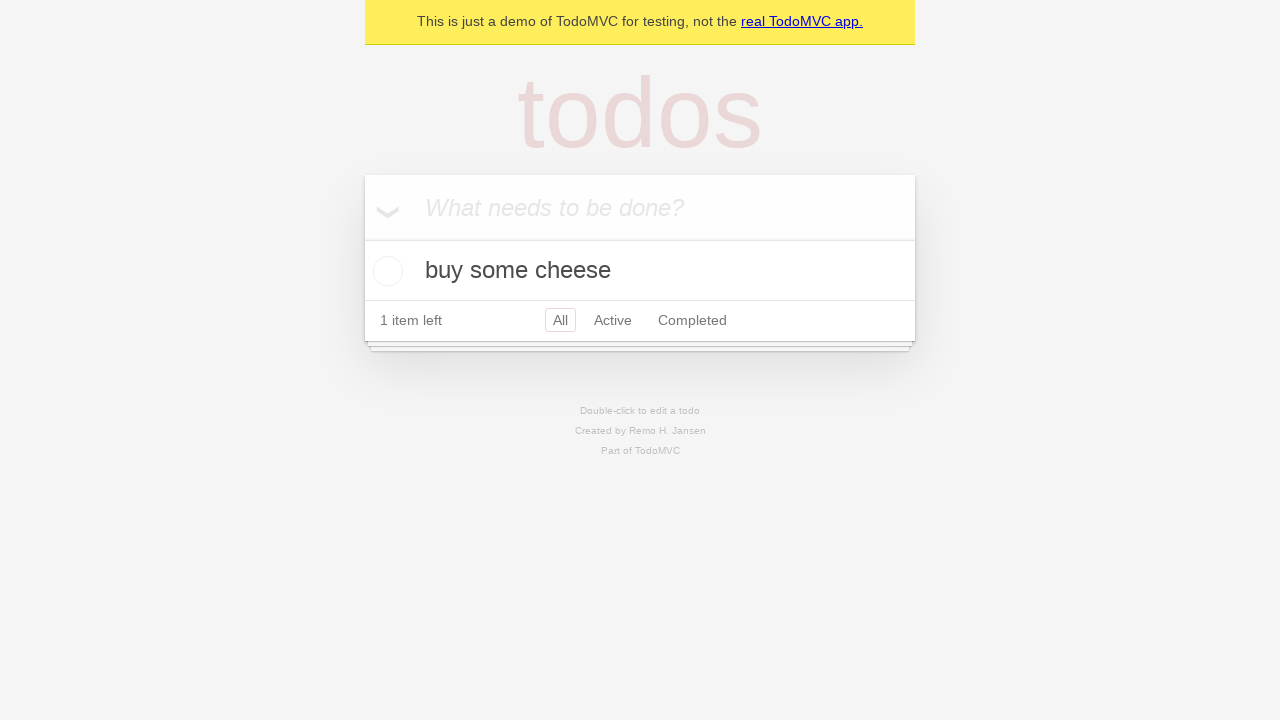

Filled todo input with 'feed the cat' on internal:attr=[placeholder="What needs to be done?"i]
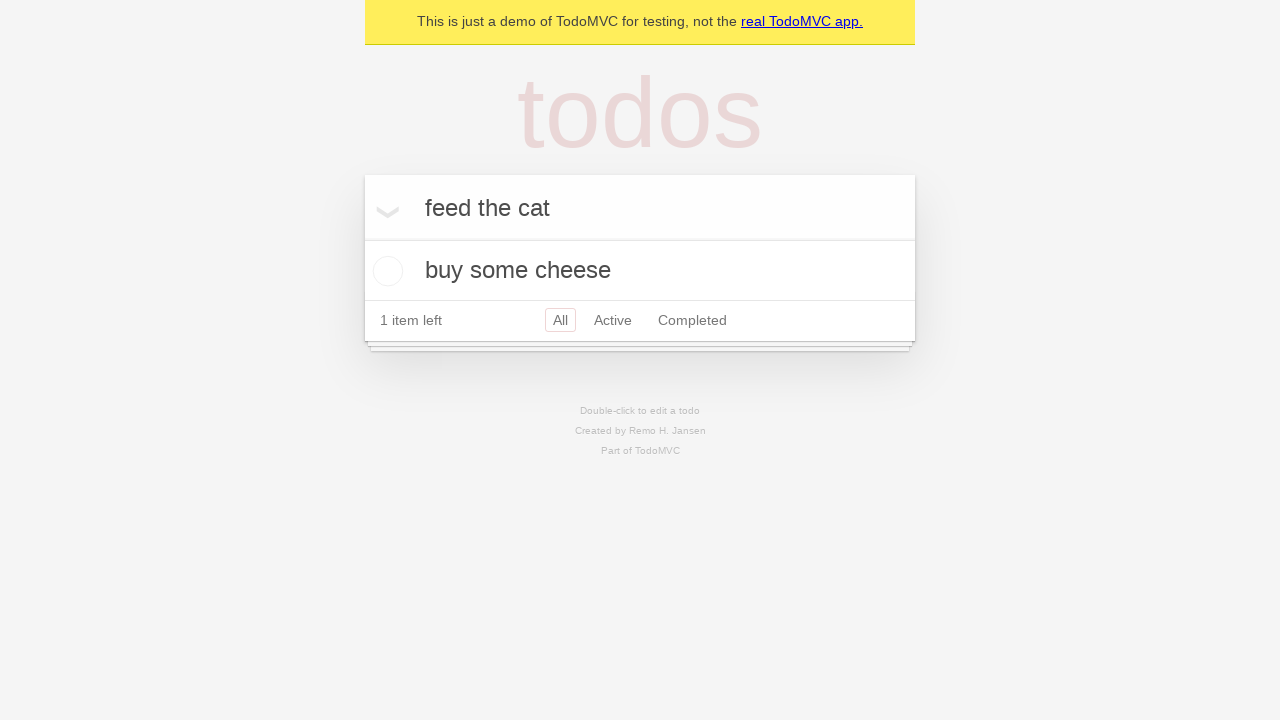

Pressed Enter to add todo 'feed the cat' on internal:attr=[placeholder="What needs to be done?"i]
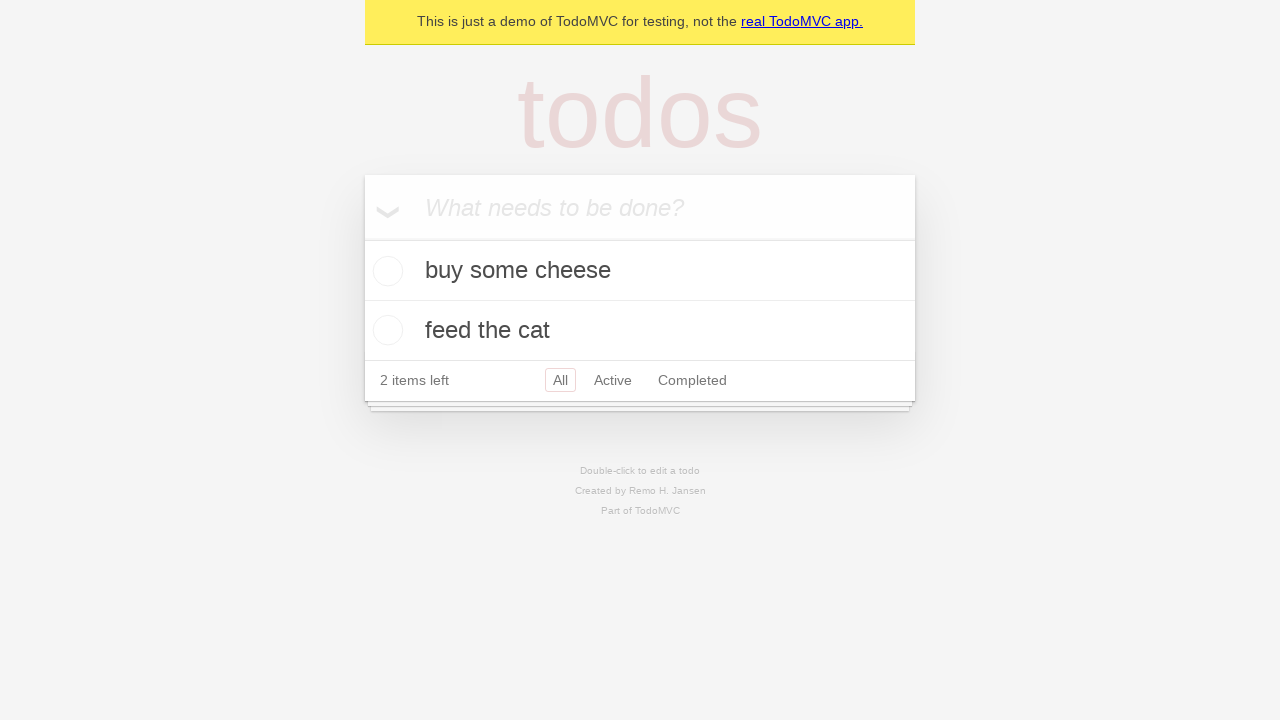

Filled todo input with 'book a doctors appointment' on internal:attr=[placeholder="What needs to be done?"i]
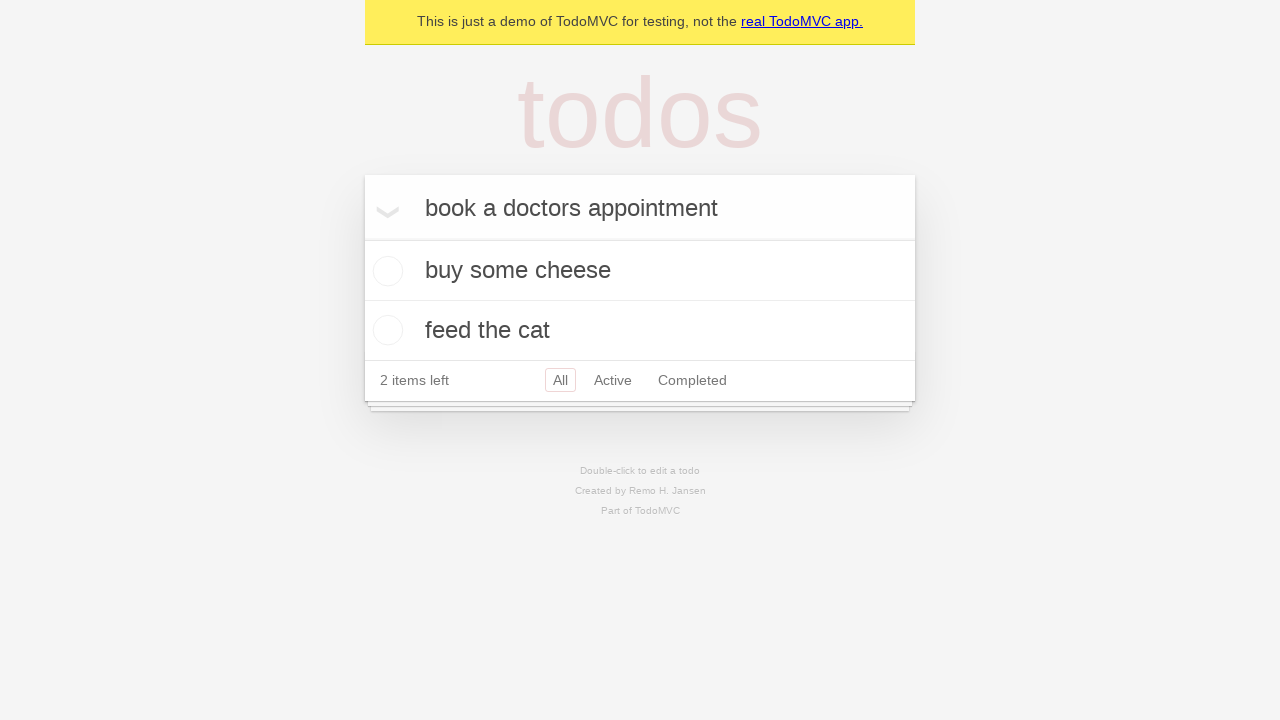

Pressed Enter to add todo 'book a doctors appointment' on internal:attr=[placeholder="What needs to be done?"i]
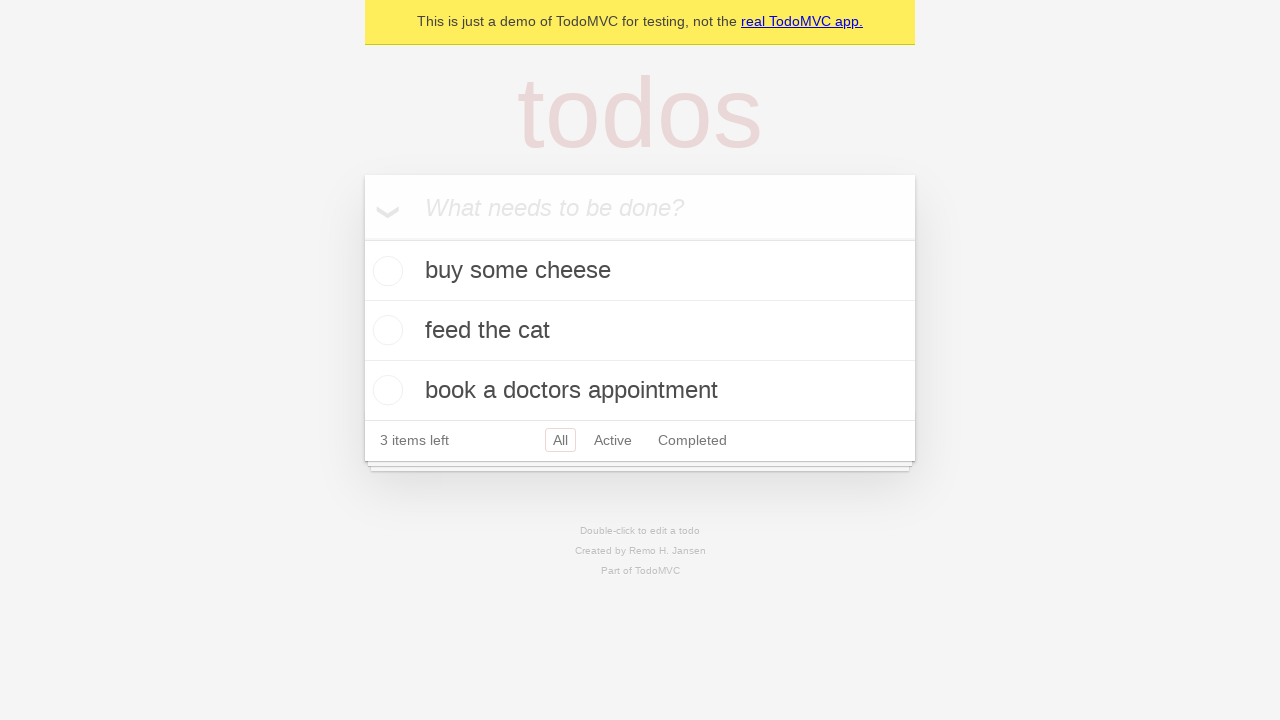

Waited for all 3 todos to be added
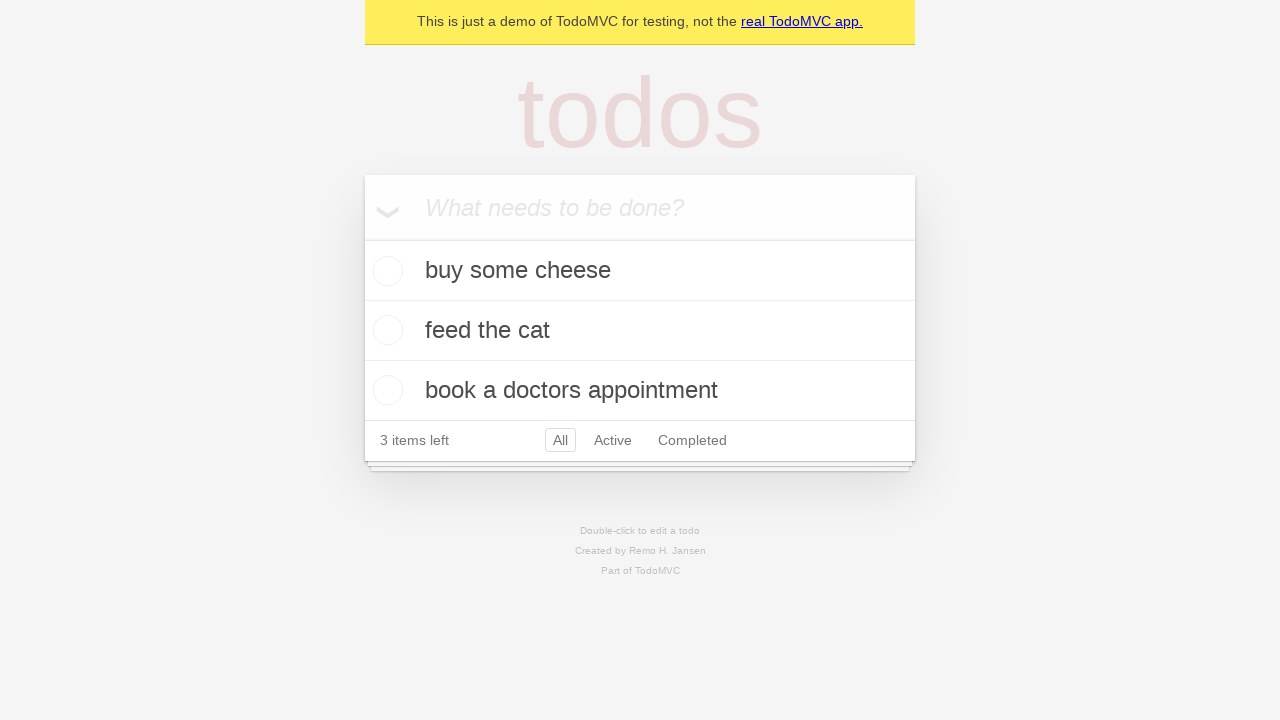

Checked the first todo item as completed at (385, 271) on .todo-list li .toggle >> nth=0
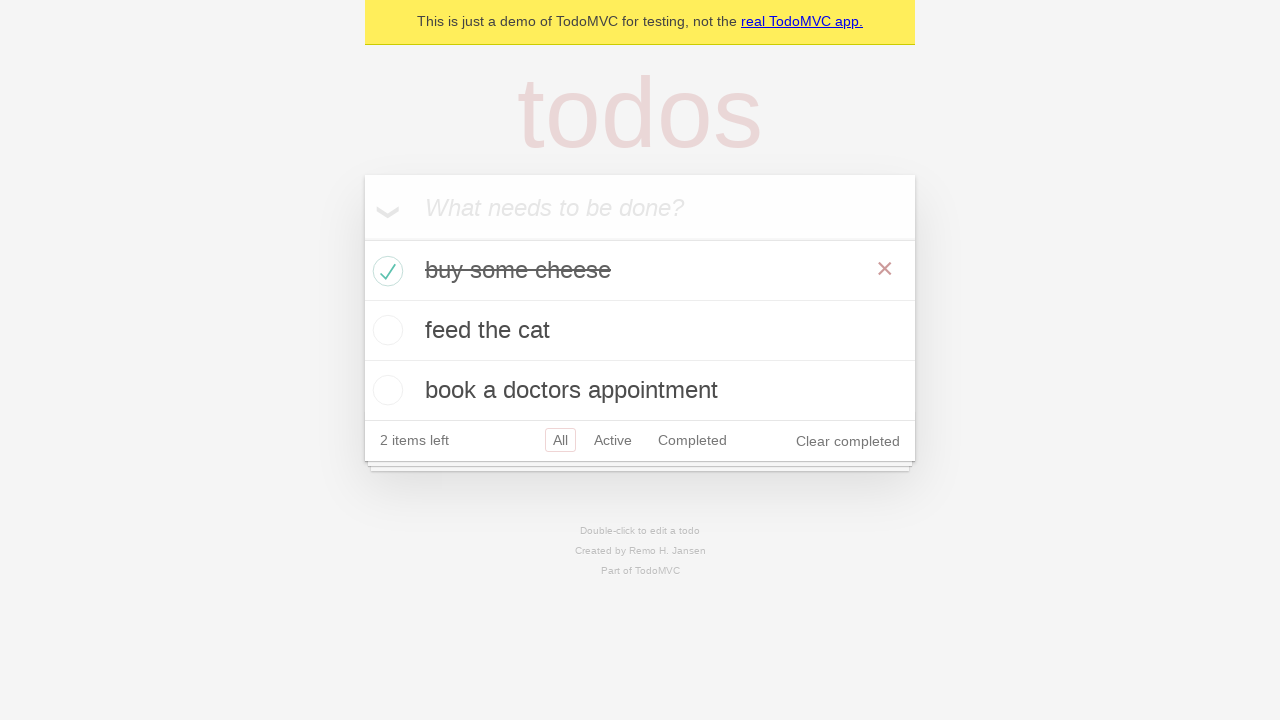

Clicked Clear completed button at (848, 441) on internal:role=button[name="Clear completed"i]
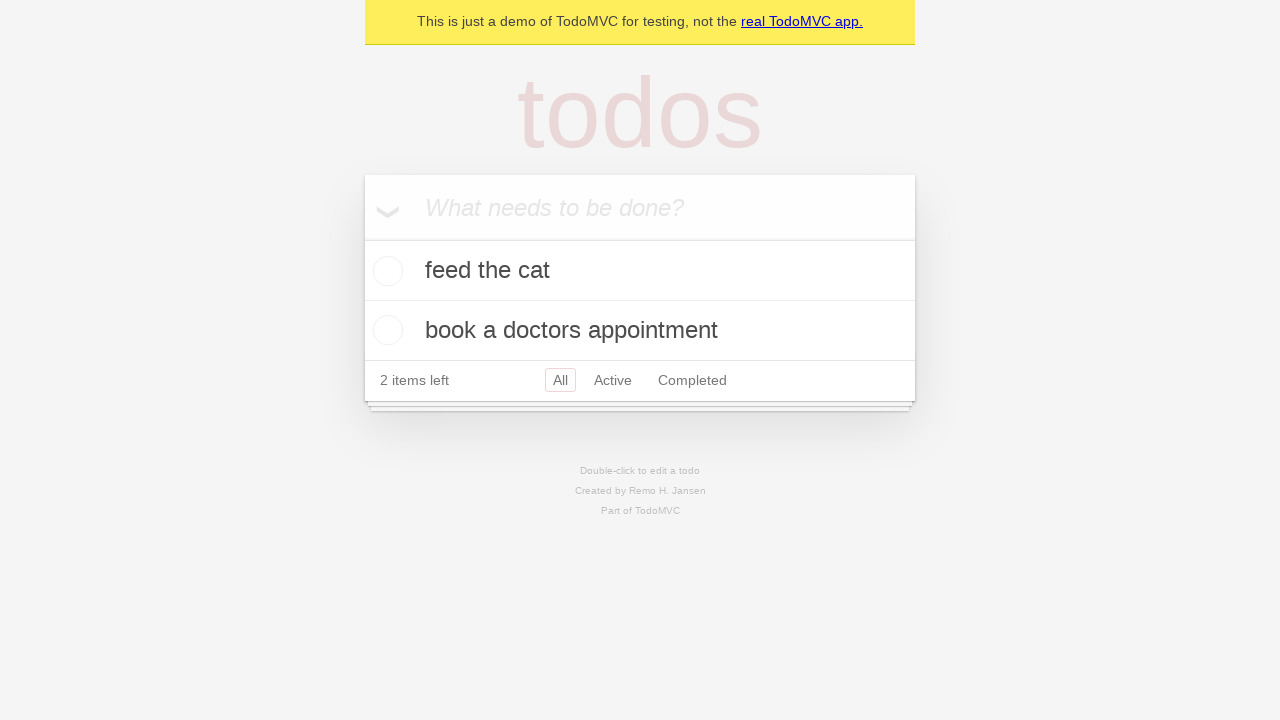

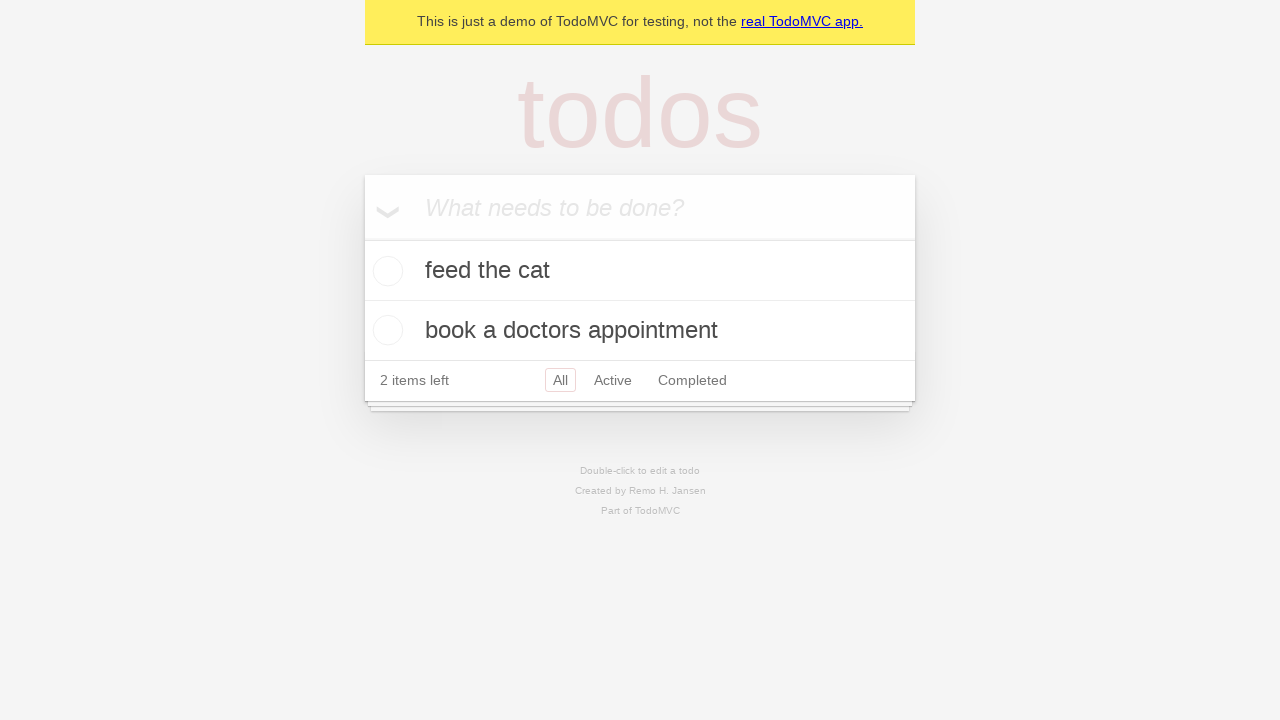